Tests checkbox functionality by locating two checkboxes and clicking on each one if it is not already selected, ensuring both checkboxes end up in a selected state.

Starting URL: https://the-internet.herokuapp.com/checkboxes

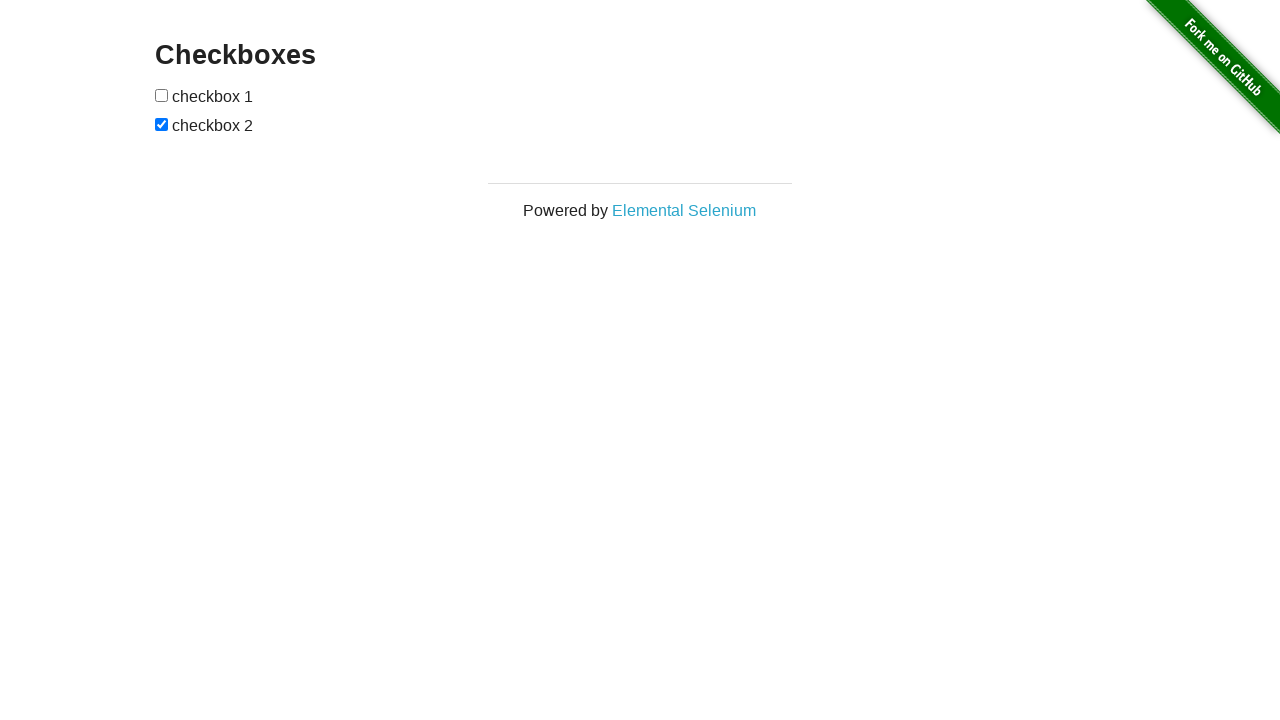

Located first checkbox element
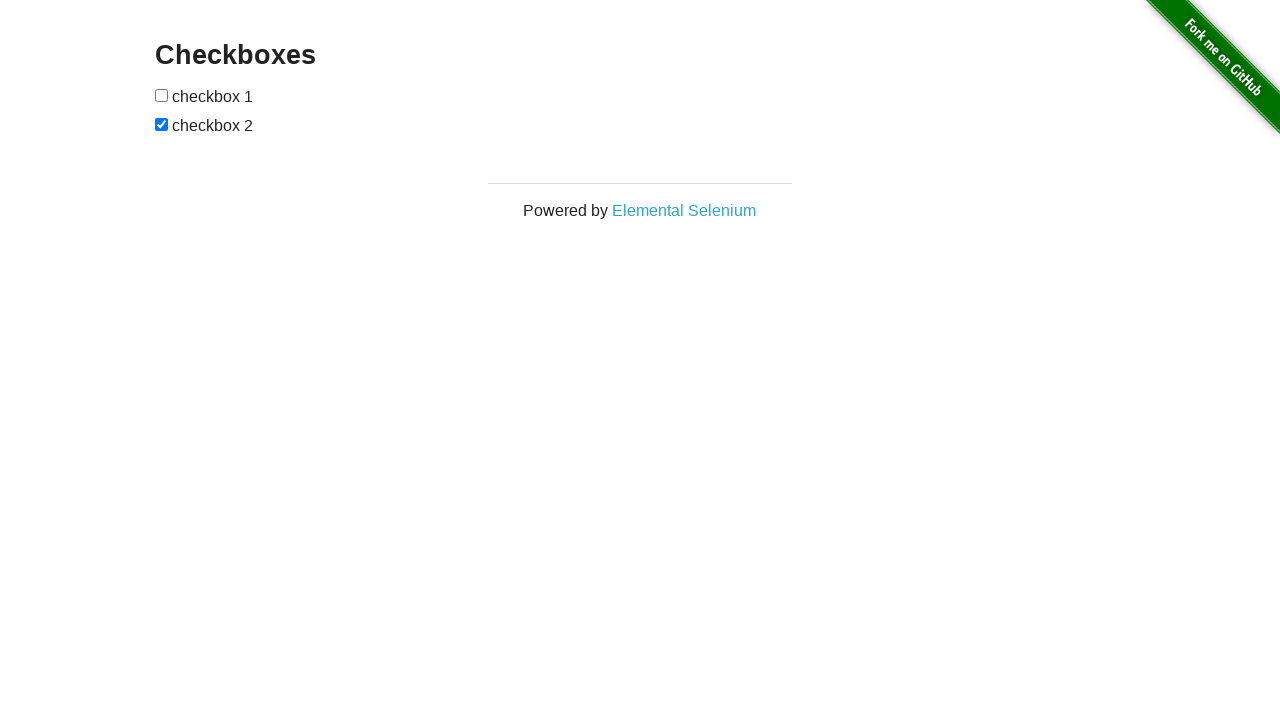

Located second checkbox element
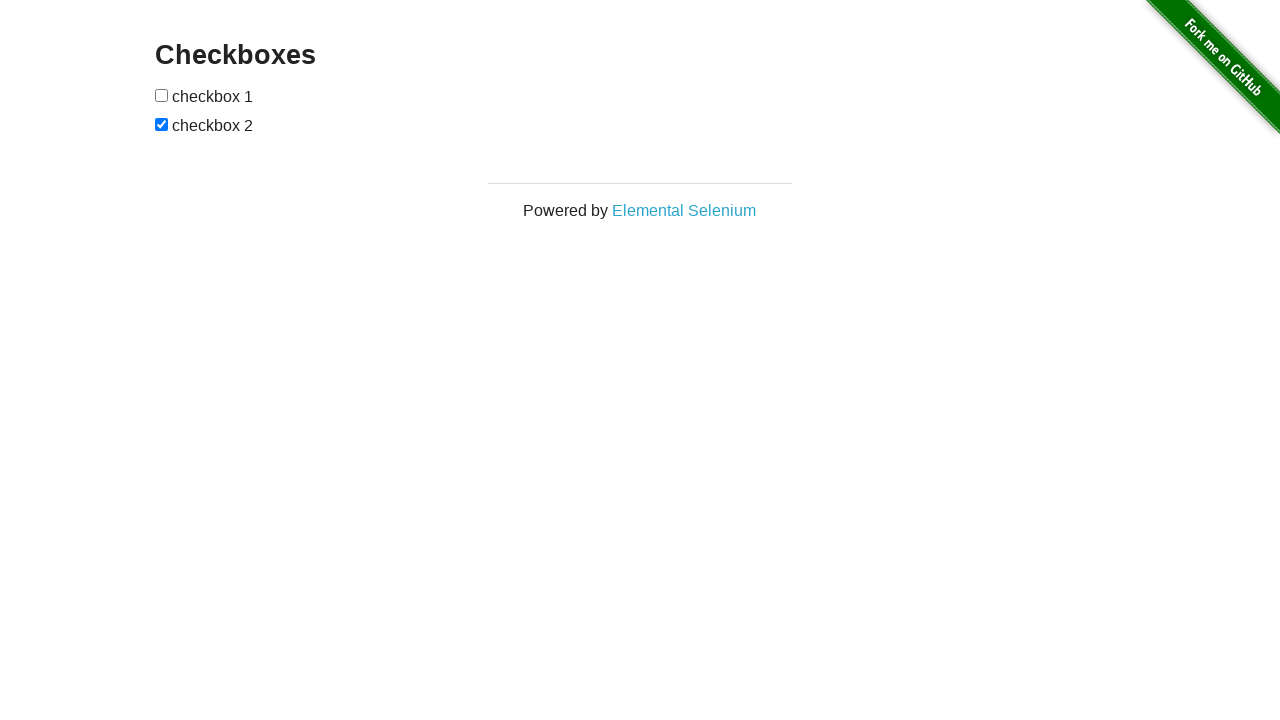

Checked first checkbox state: not selected
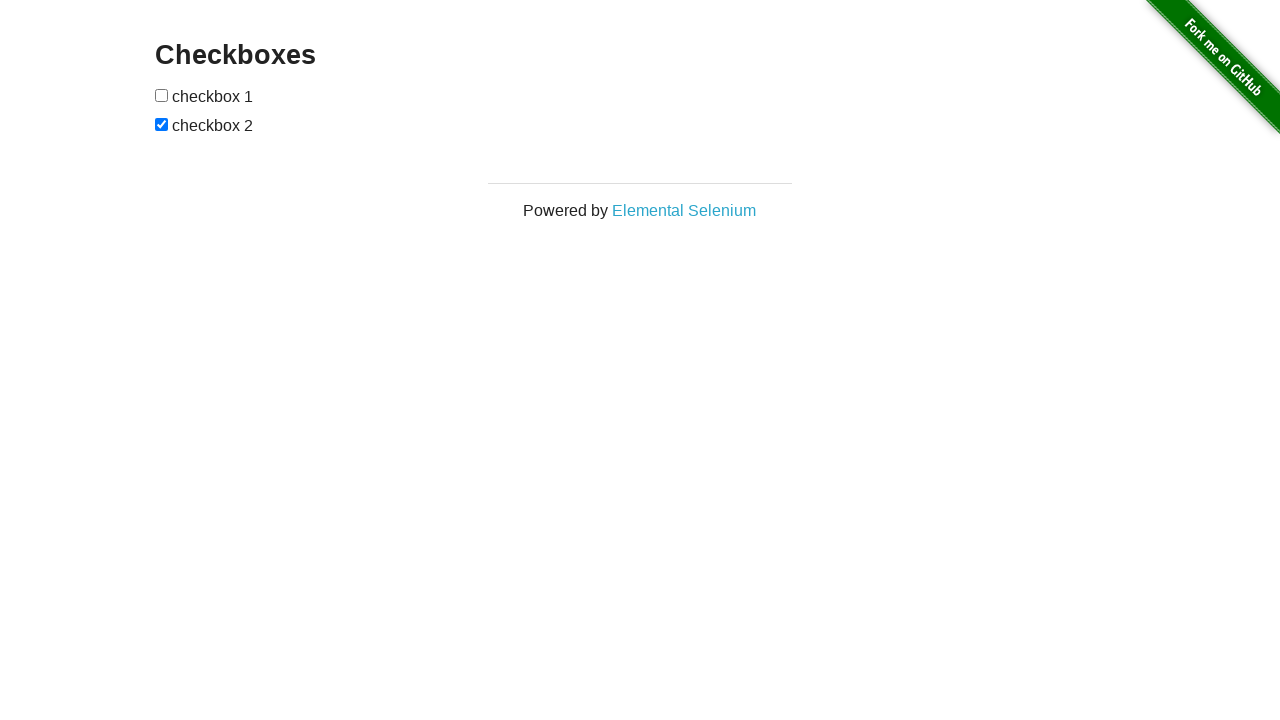

Clicked first checkbox to select it at (162, 95) on (//input[@type='checkbox'])[1]
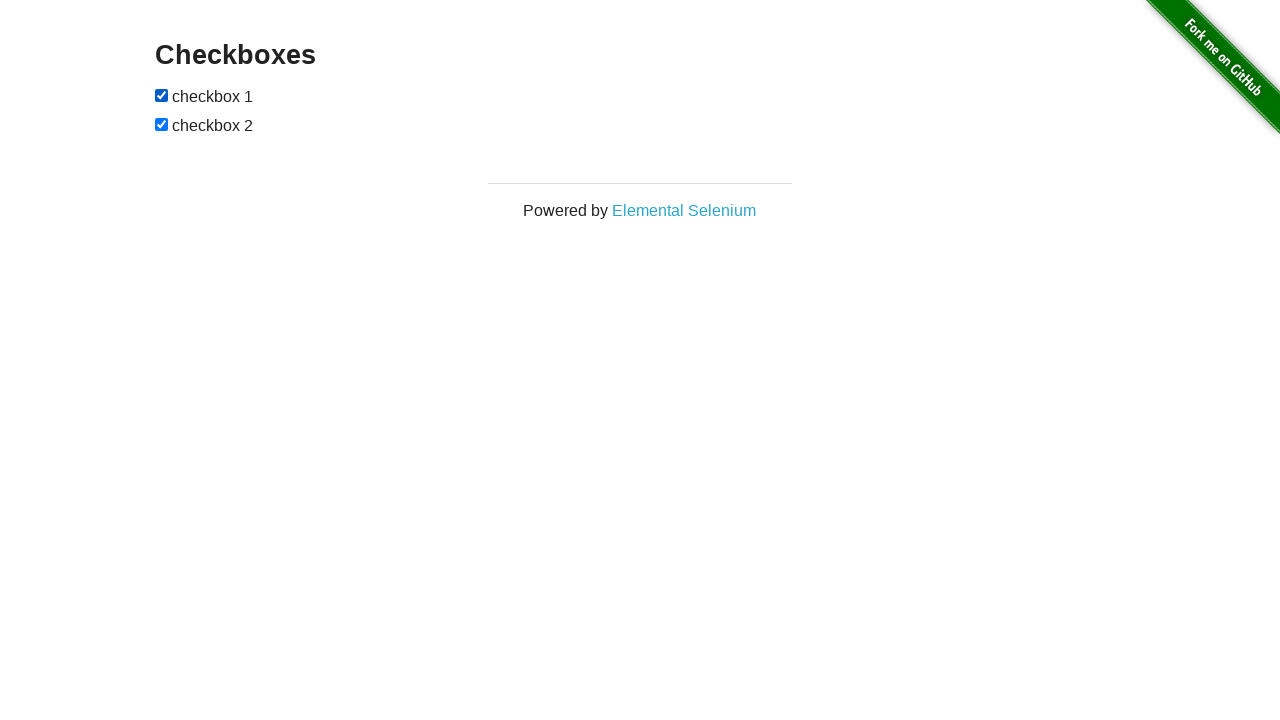

Checked second checkbox state: already selected
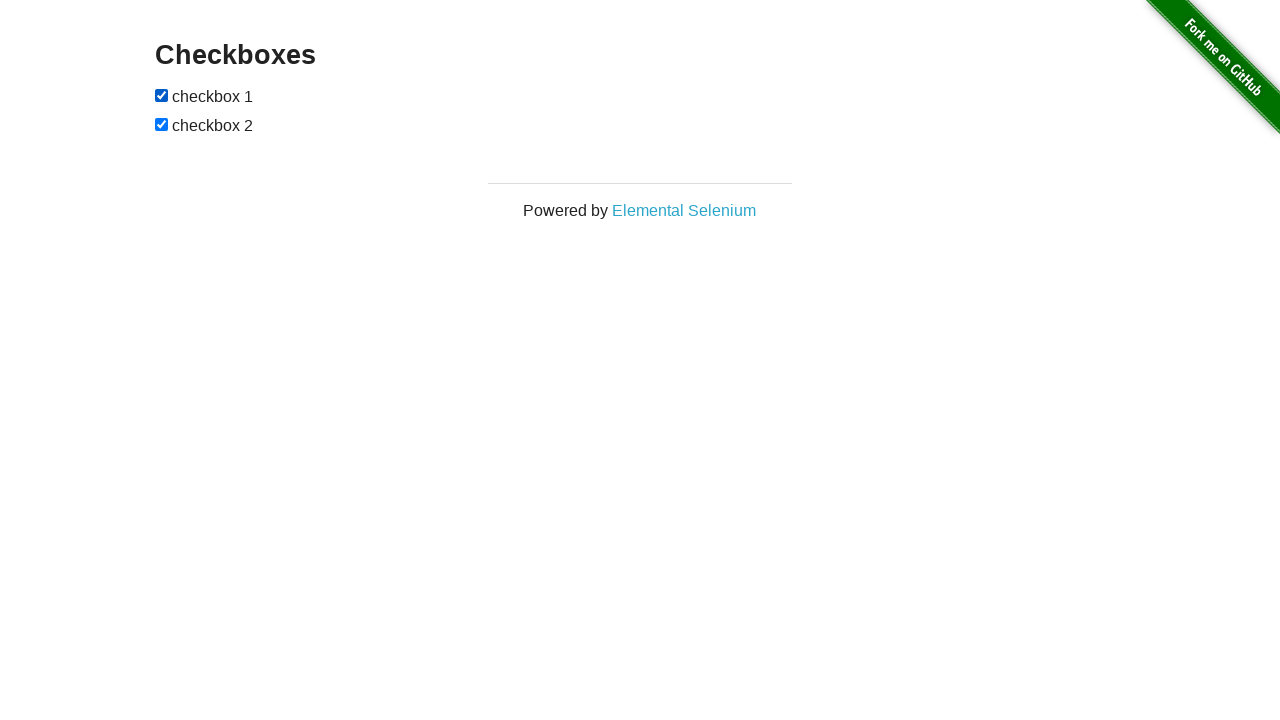

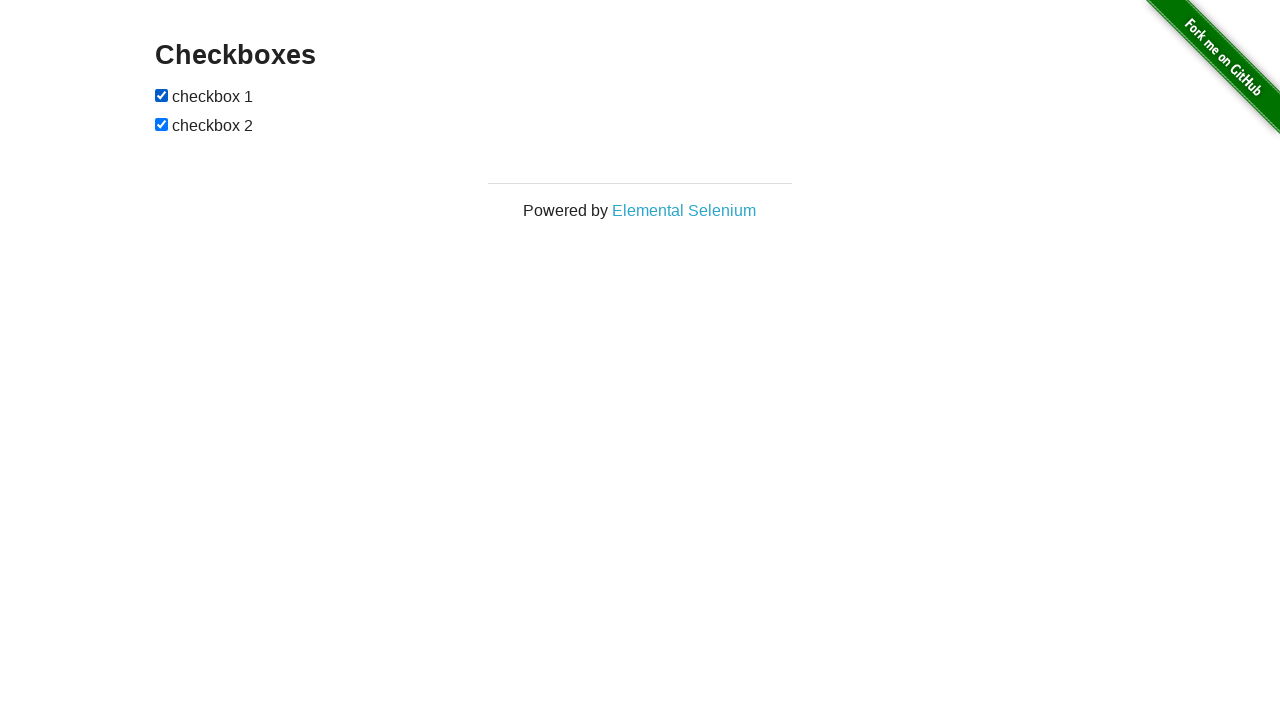